Tests browser window manipulation on the Educastic website by resizing the viewport and pressing the Escape key to dismiss any popups or fullscreen mode.

Starting URL: https://www.educastic.com/

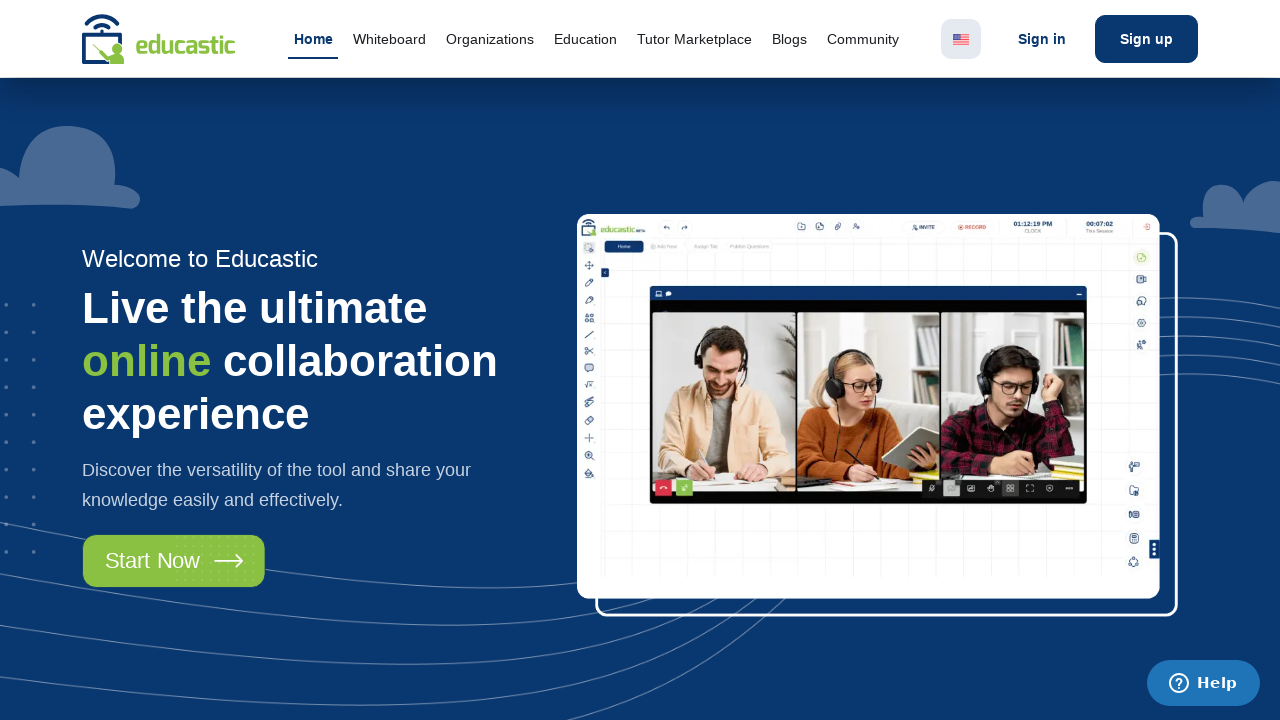

Waited for page to load (domcontentloaded)
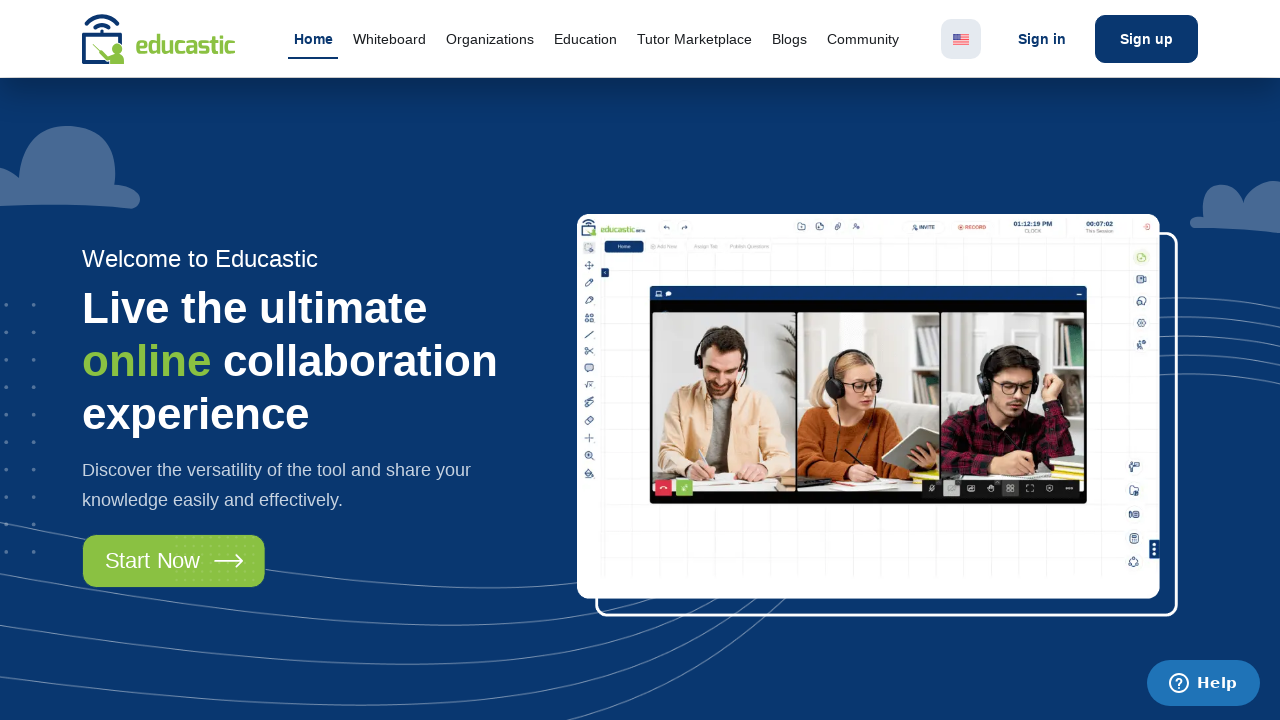

Pressed Escape key to dismiss popups or exit fullscreen
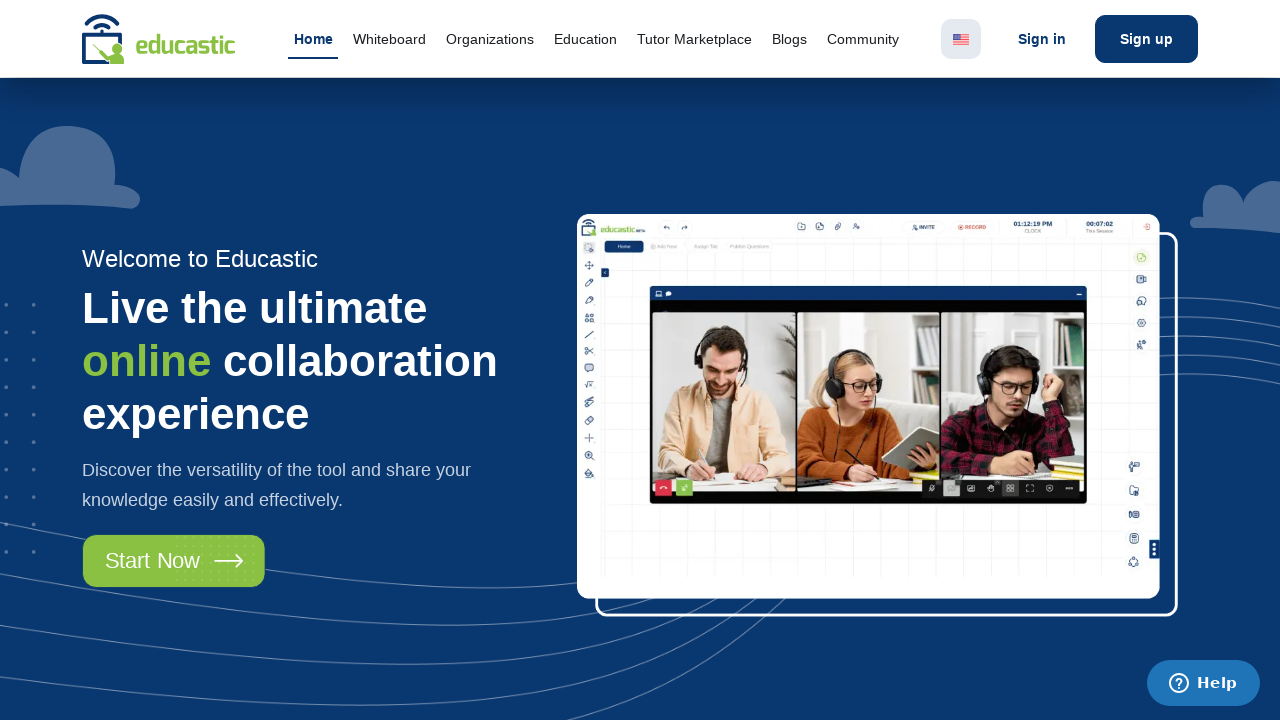

Resized viewport to 400x800 pixels
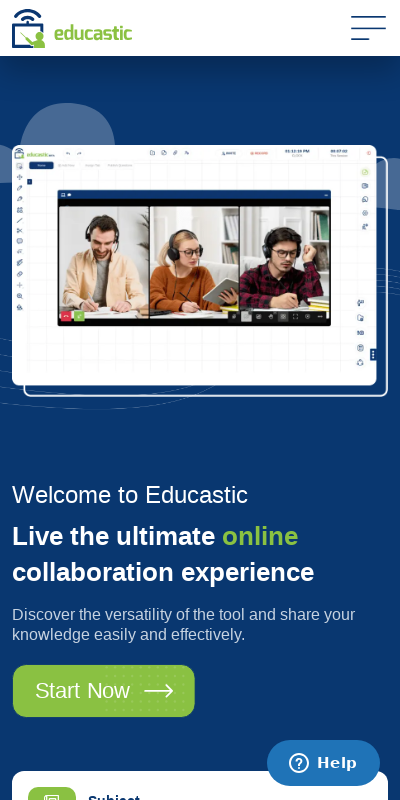

Waited 1 second to observe resized viewport
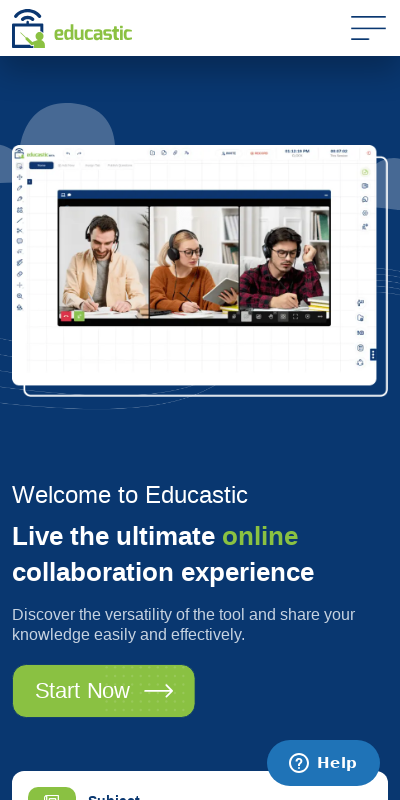

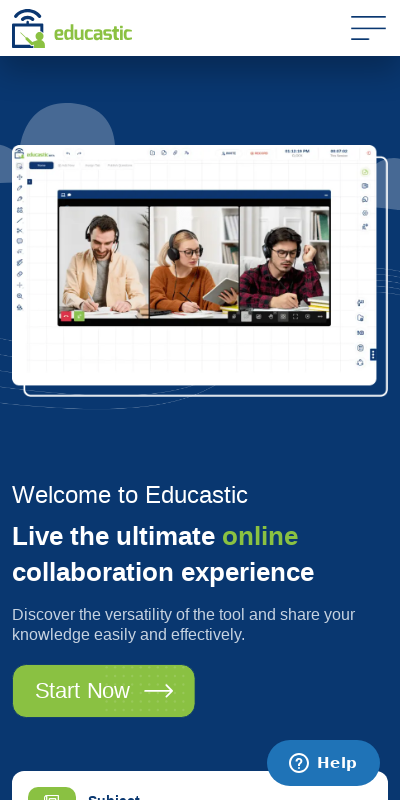